Tests that pressing Escape cancels edits on a todo item

Starting URL: https://demo.playwright.dev/todomvc

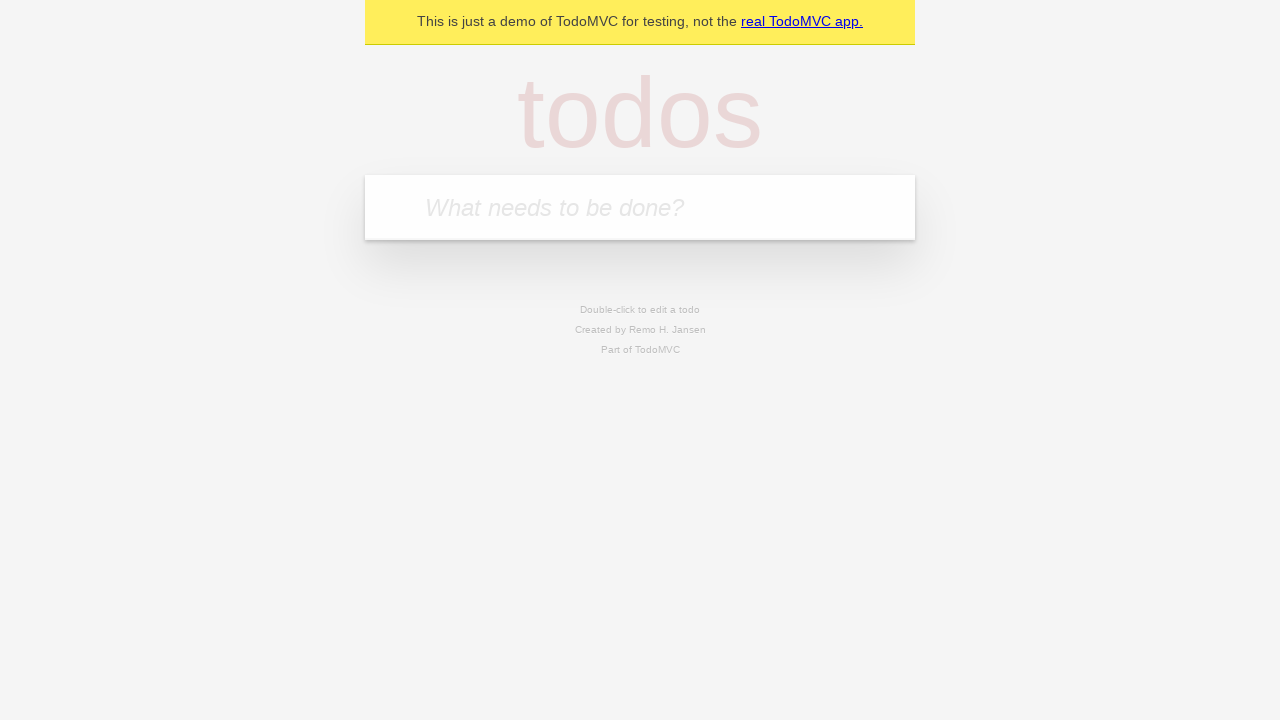

Filled todo input with 'buy some cheese' on internal:attr=[placeholder="What needs to be done?"i]
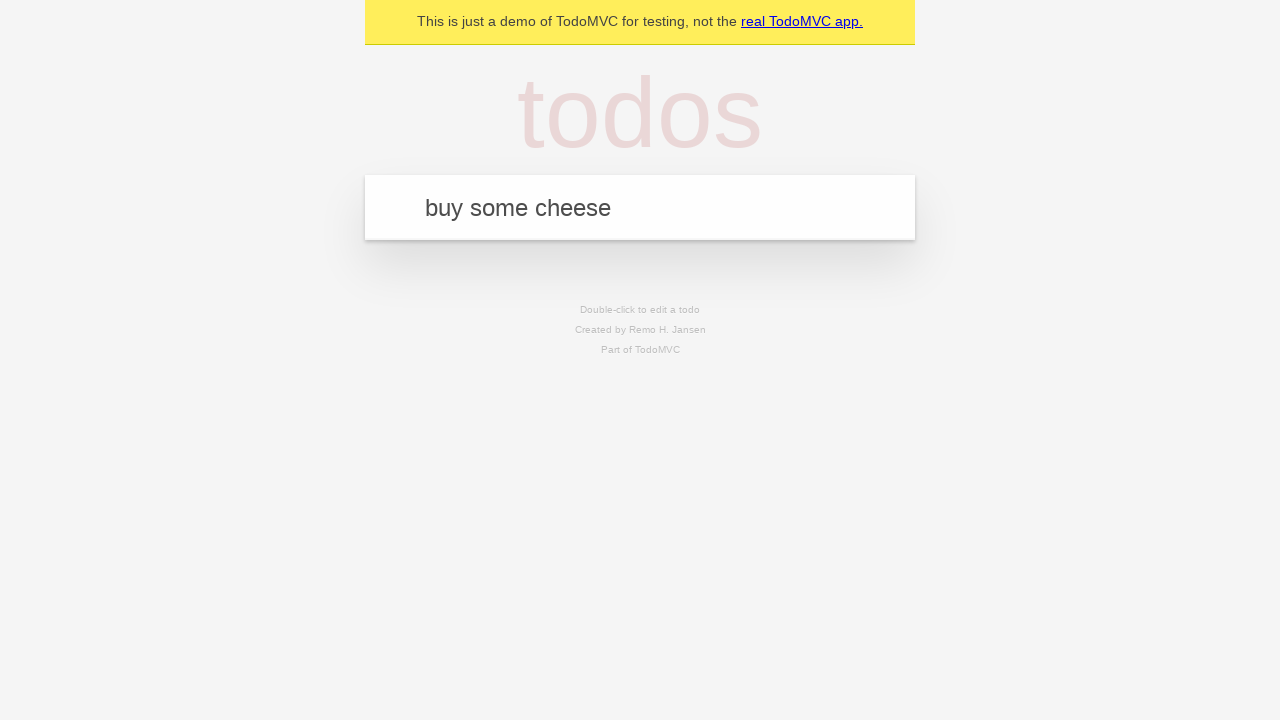

Pressed Enter to create first todo item on internal:attr=[placeholder="What needs to be done?"i]
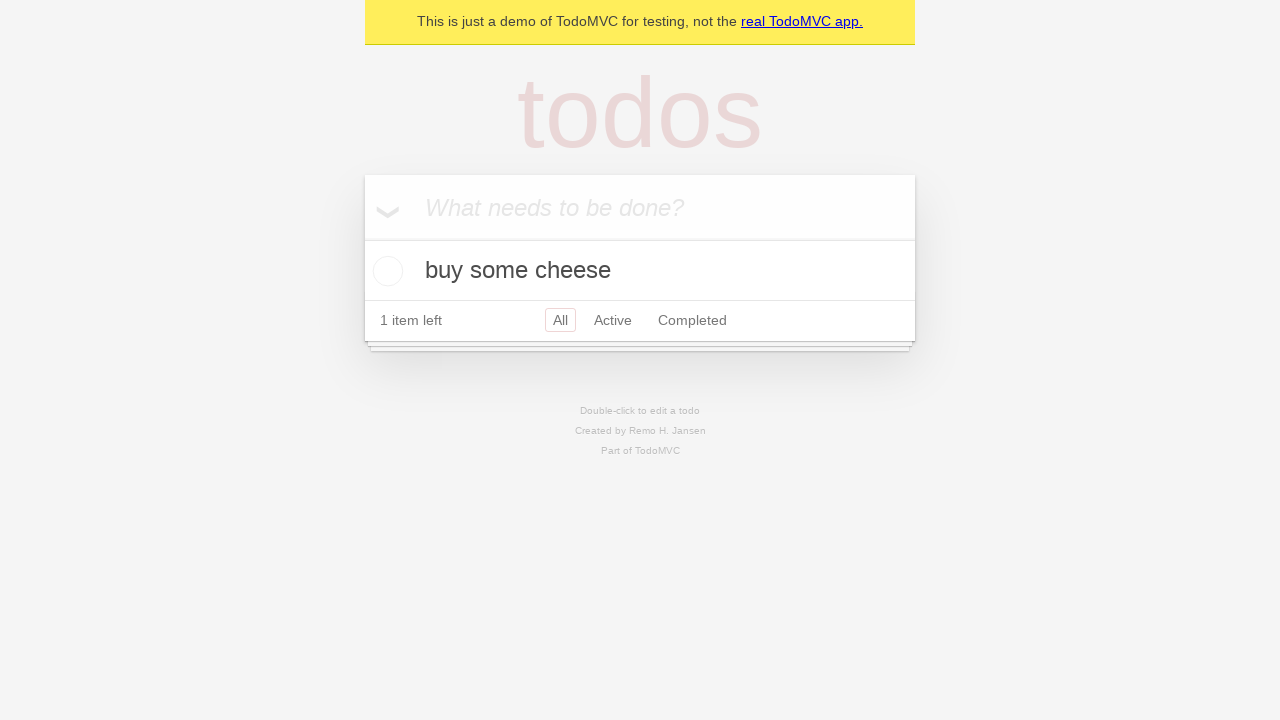

Filled todo input with 'feed the cat' on internal:attr=[placeholder="What needs to be done?"i]
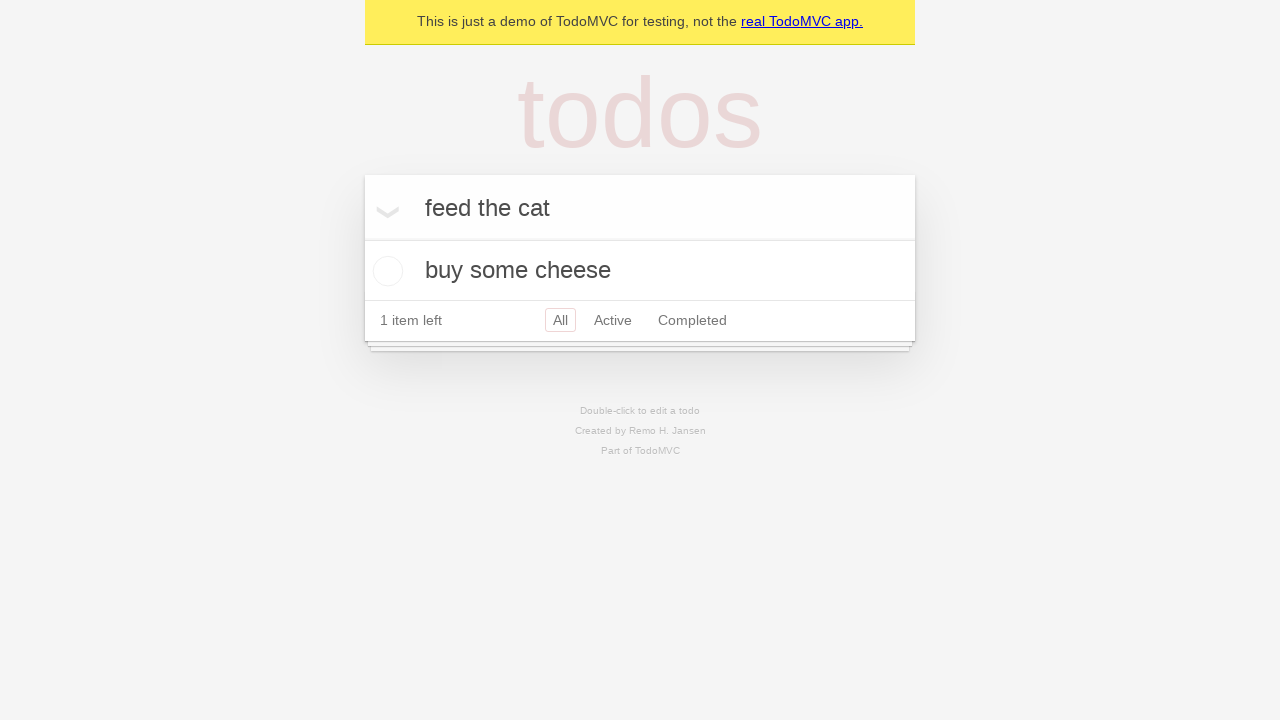

Pressed Enter to create second todo item on internal:attr=[placeholder="What needs to be done?"i]
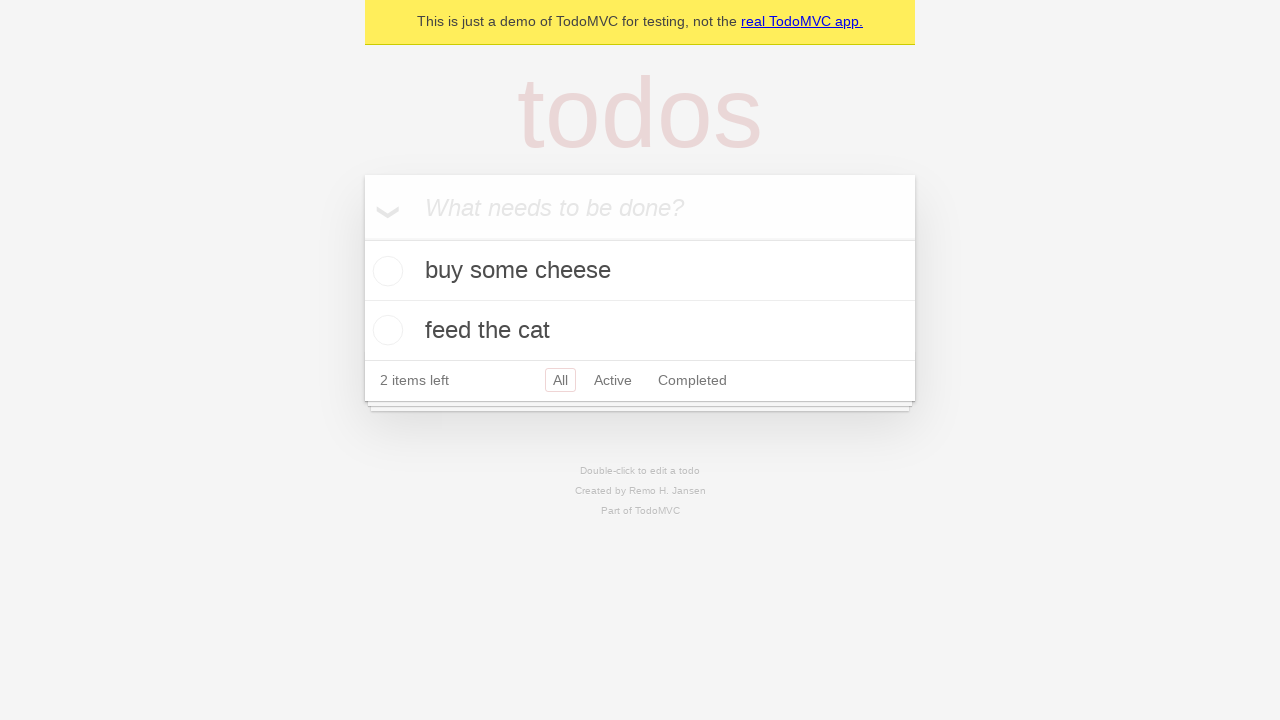

Filled todo input with 'book a doctors appointment' on internal:attr=[placeholder="What needs to be done?"i]
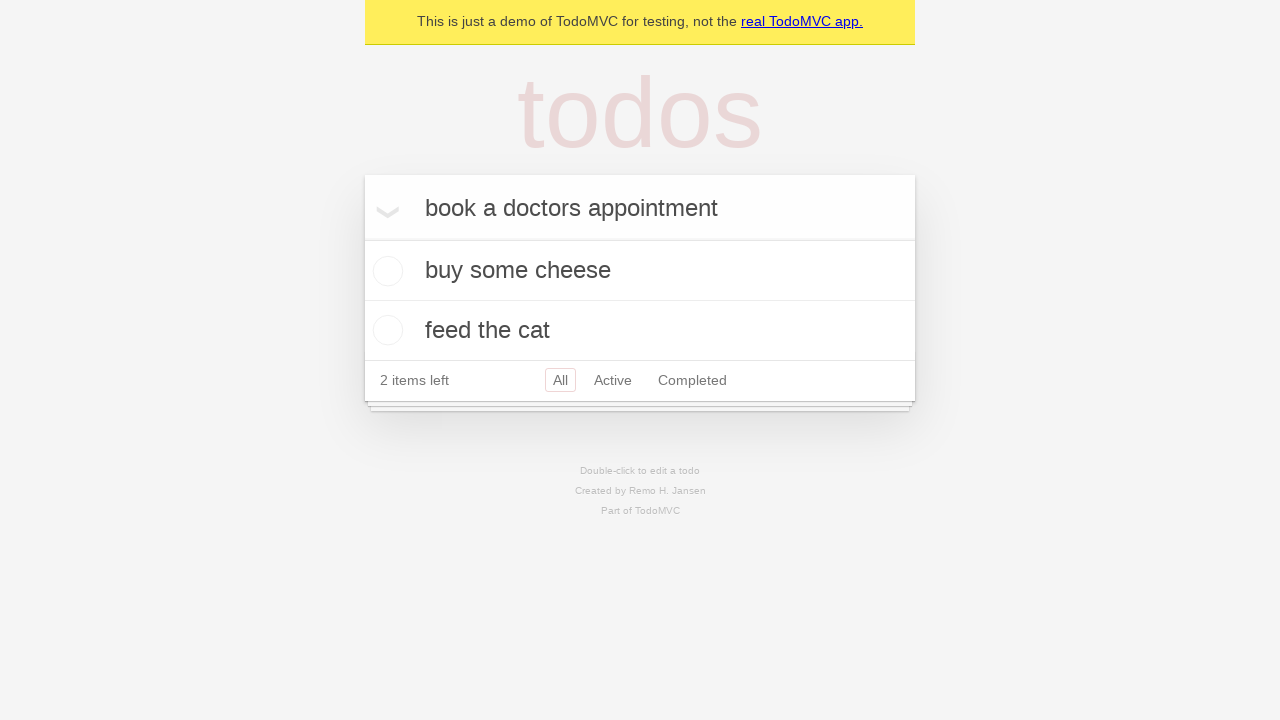

Pressed Enter to create third todo item on internal:attr=[placeholder="What needs to be done?"i]
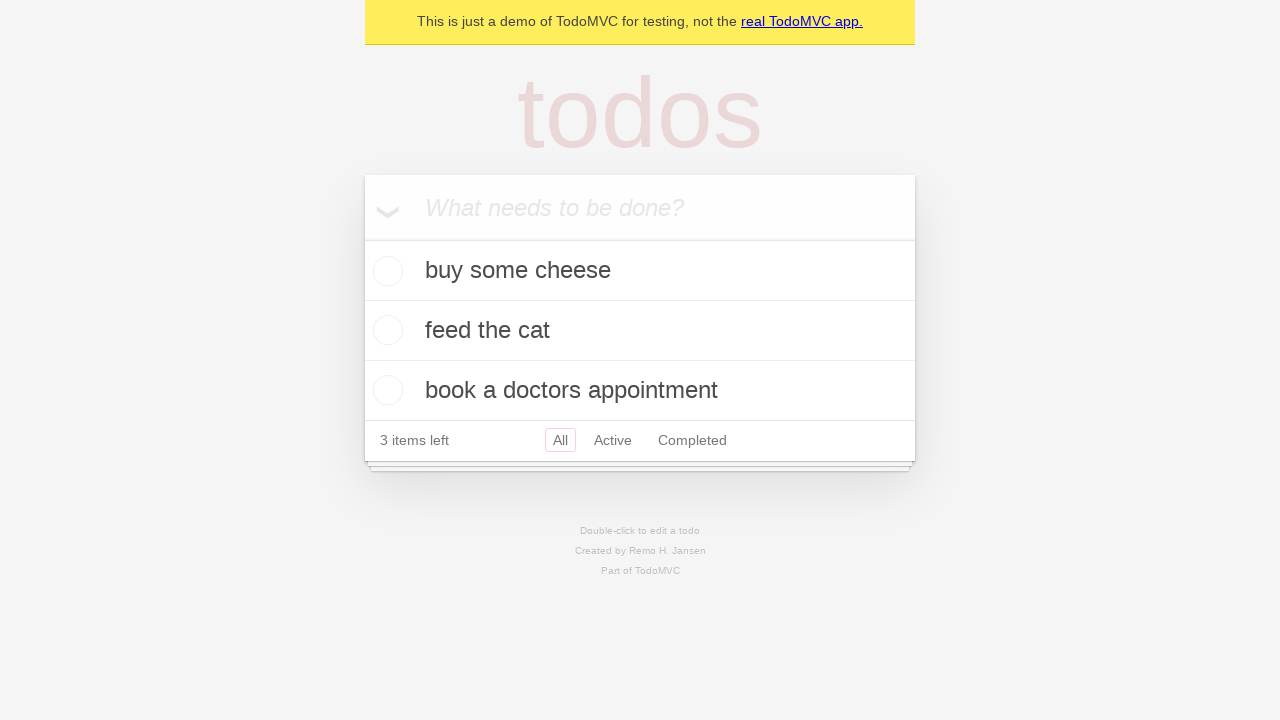

Double-clicked second todo item to enter edit mode at (640, 331) on internal:testid=[data-testid="todo-item"s] >> nth=1
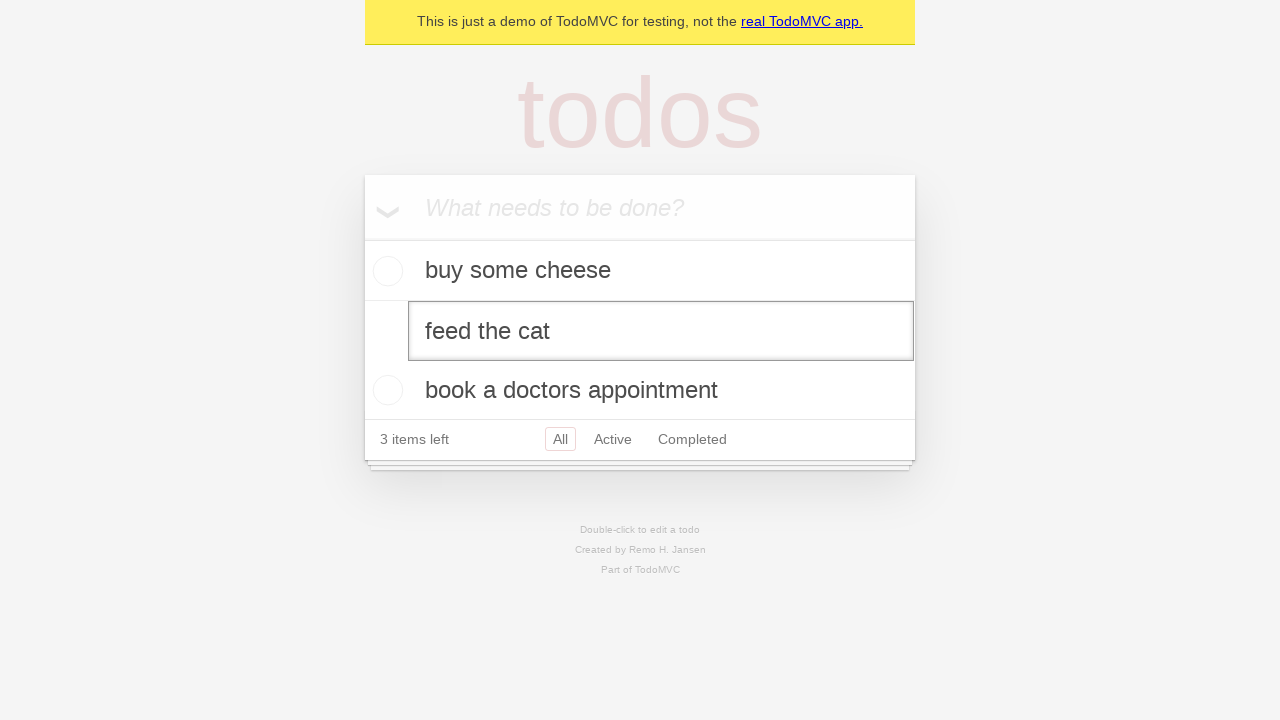

Filled edit textbox with 'buy some sausages' on internal:testid=[data-testid="todo-item"s] >> nth=1 >> internal:role=textbox[nam
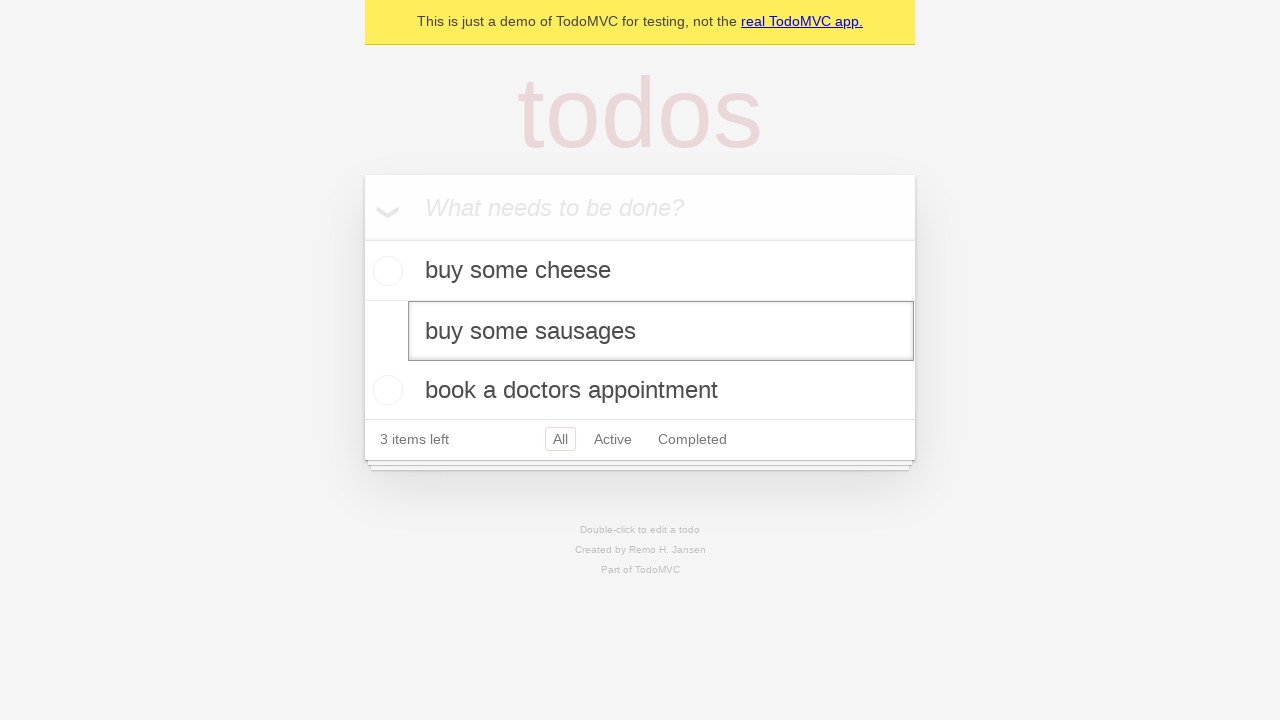

Pressed Escape to cancel edits on second todo item on internal:testid=[data-testid="todo-item"s] >> nth=1 >> internal:role=textbox[nam
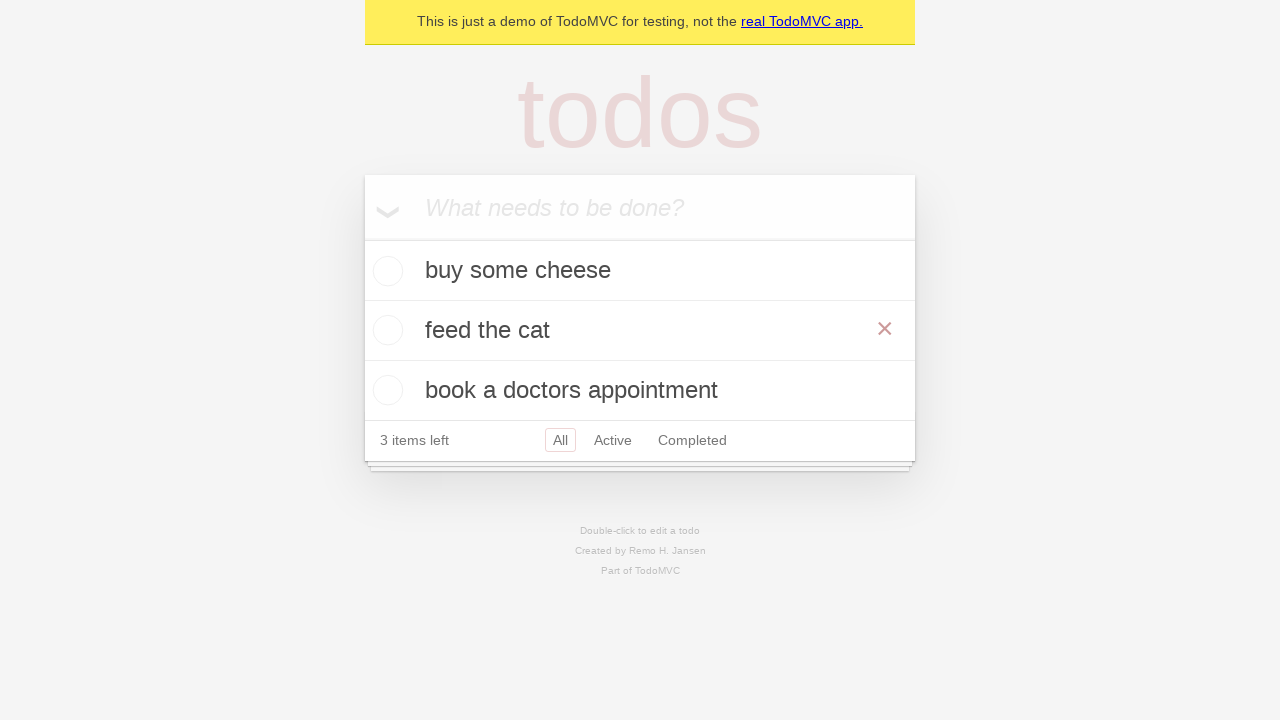

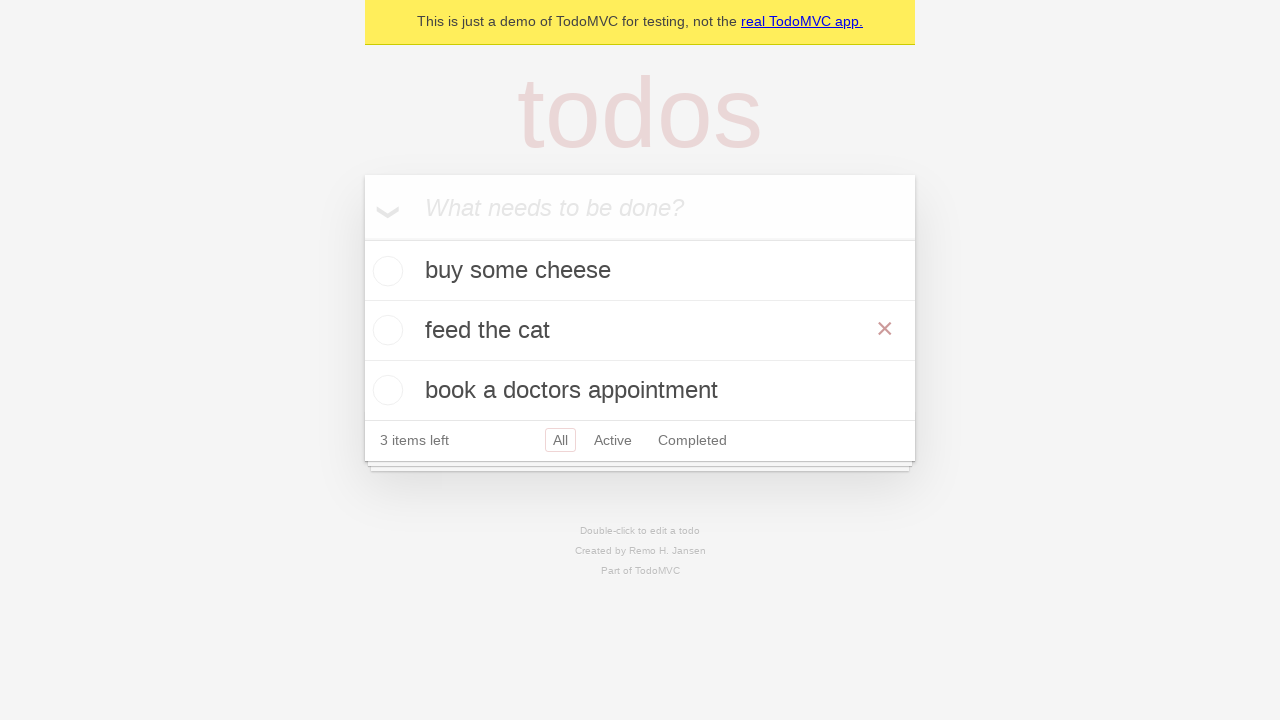